Tests drag and drop functionality by dragging an element from source to target location on a jQuery UI demo page

Starting URL: http://www.jqueryui.com/resources/demos/droppable/default.html

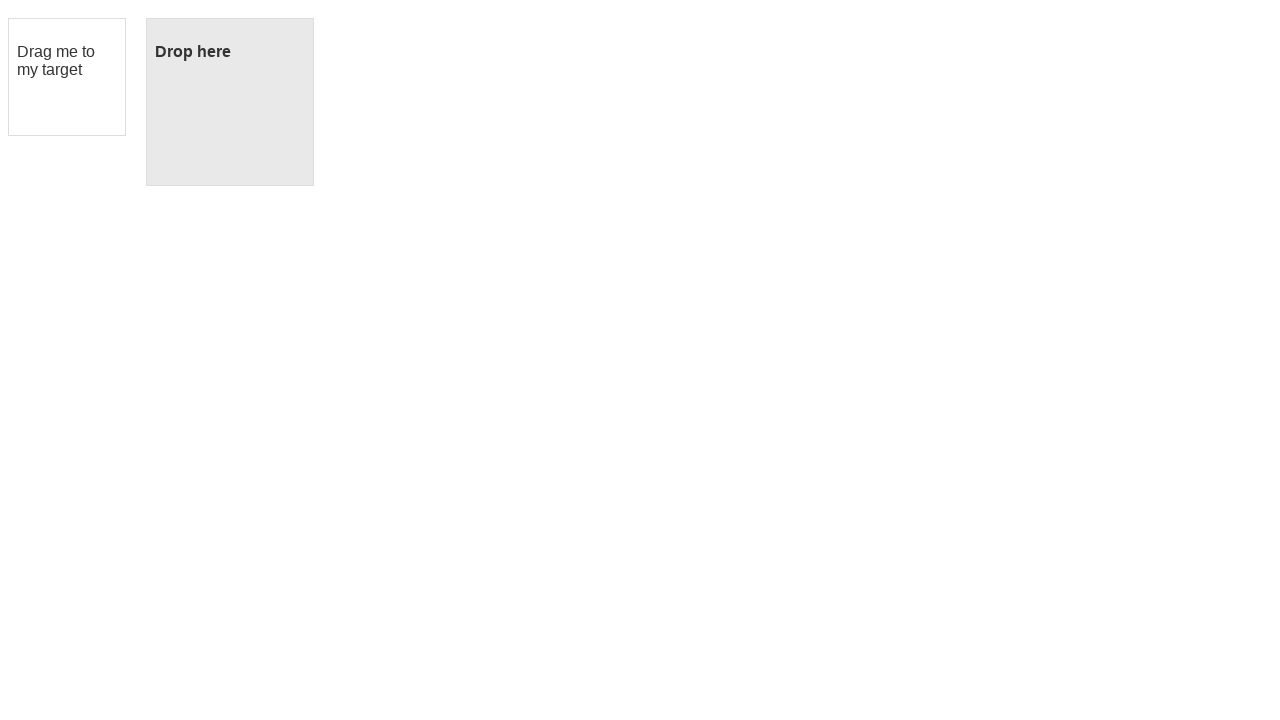

Located draggable source element with id 'draggable'
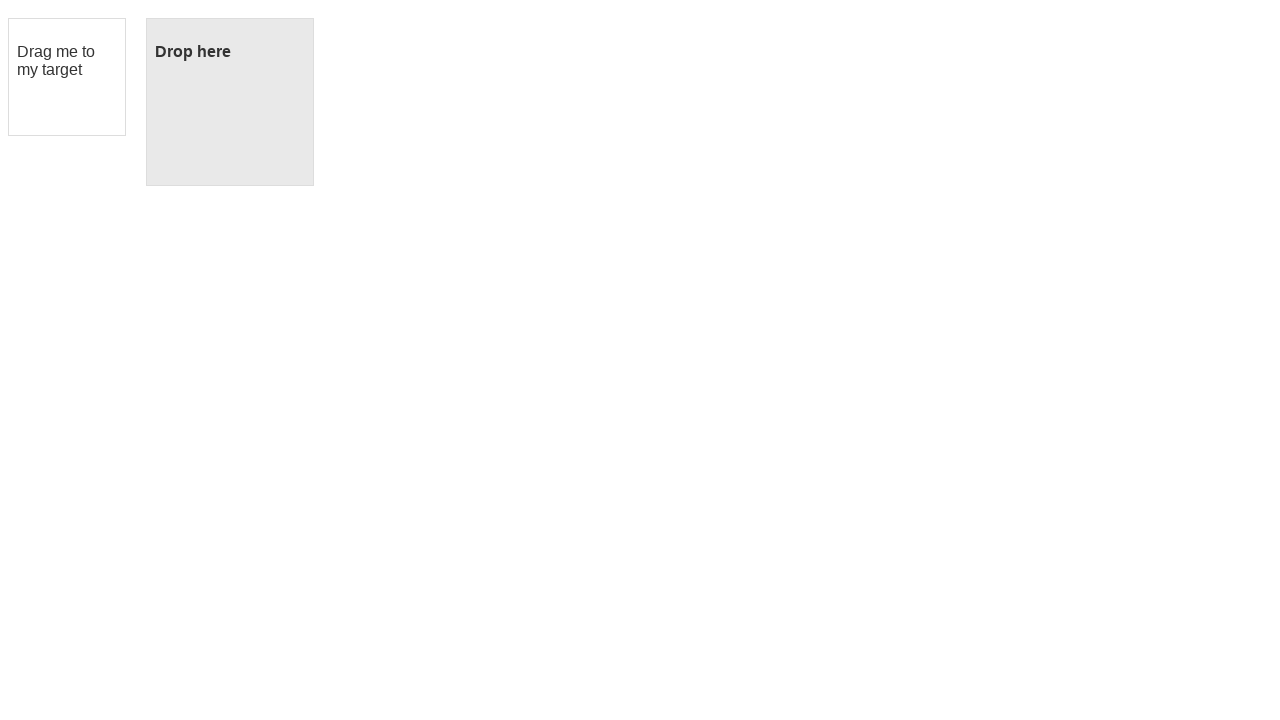

Located droppable target element with id 'droppable'
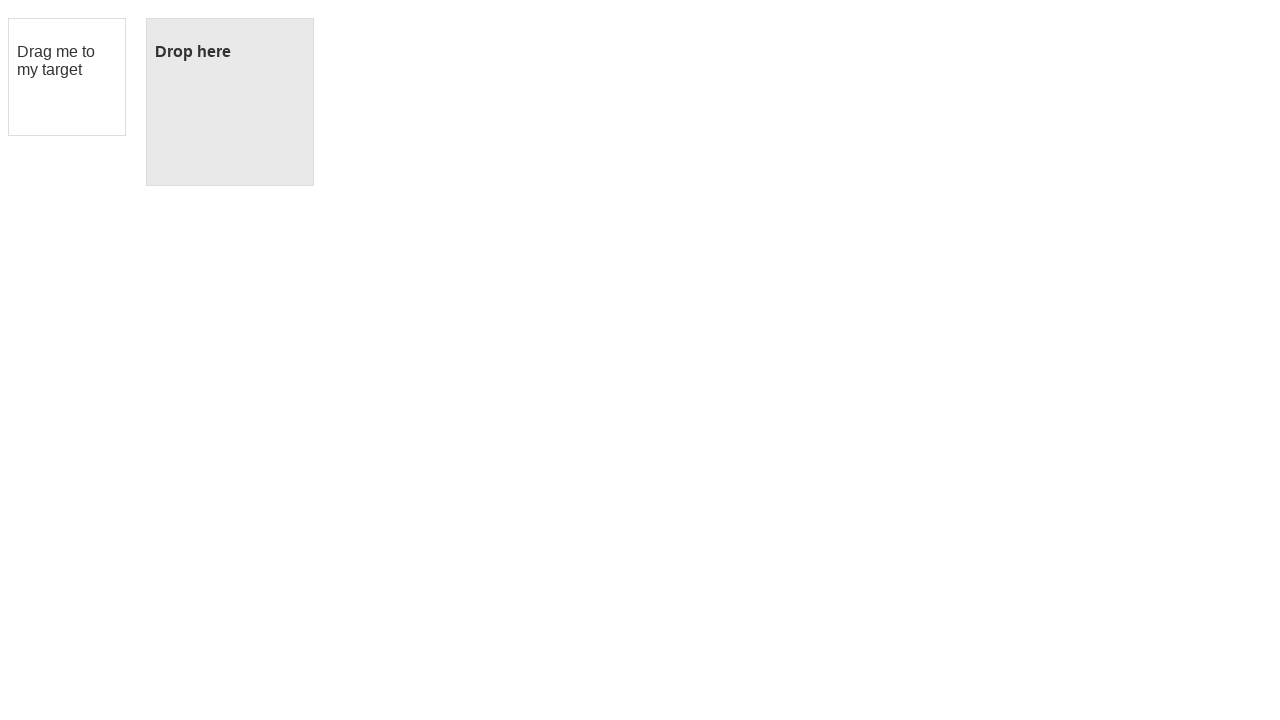

Dragged element from source to target location at (230, 102)
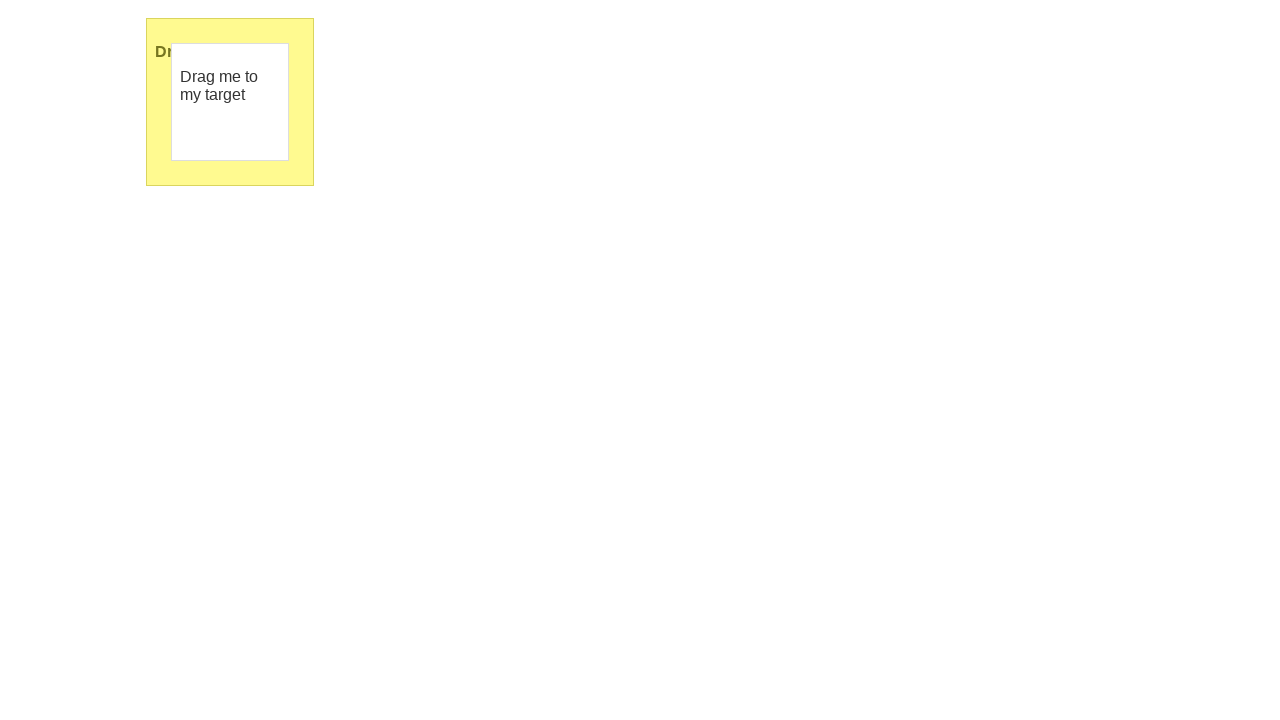

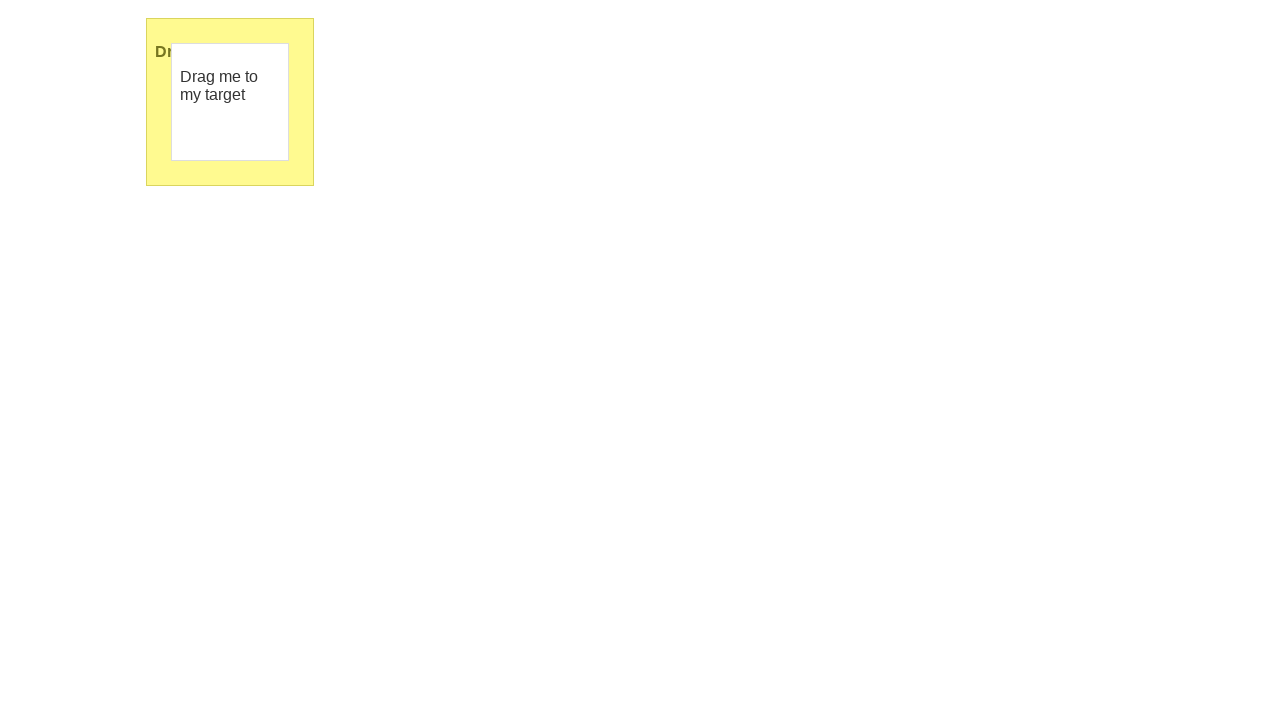